Tests window handling by clicking a link that opens a new window, extracting text from the child window, and using that text in the parent window's form field

Starting URL: https://rahulshettyacademy.com/loginpagePractise/

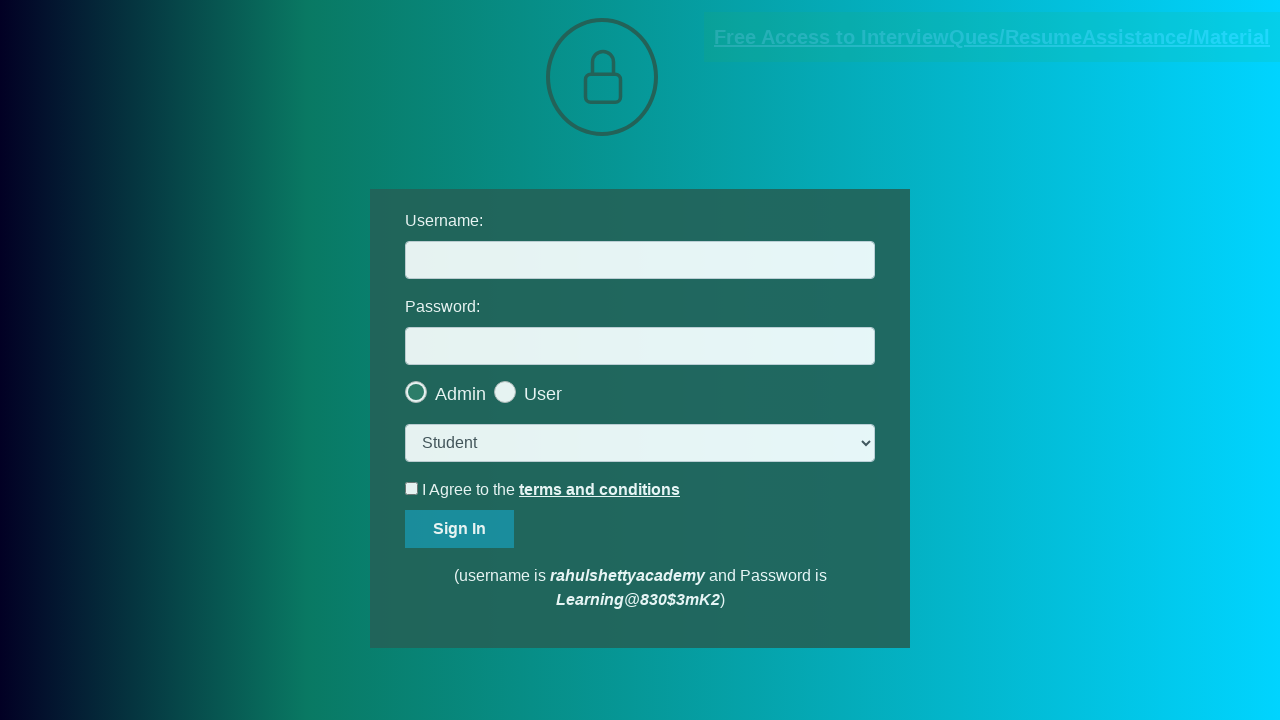

Clicked blinking text link to open new window at (992, 37) on .blinkingText
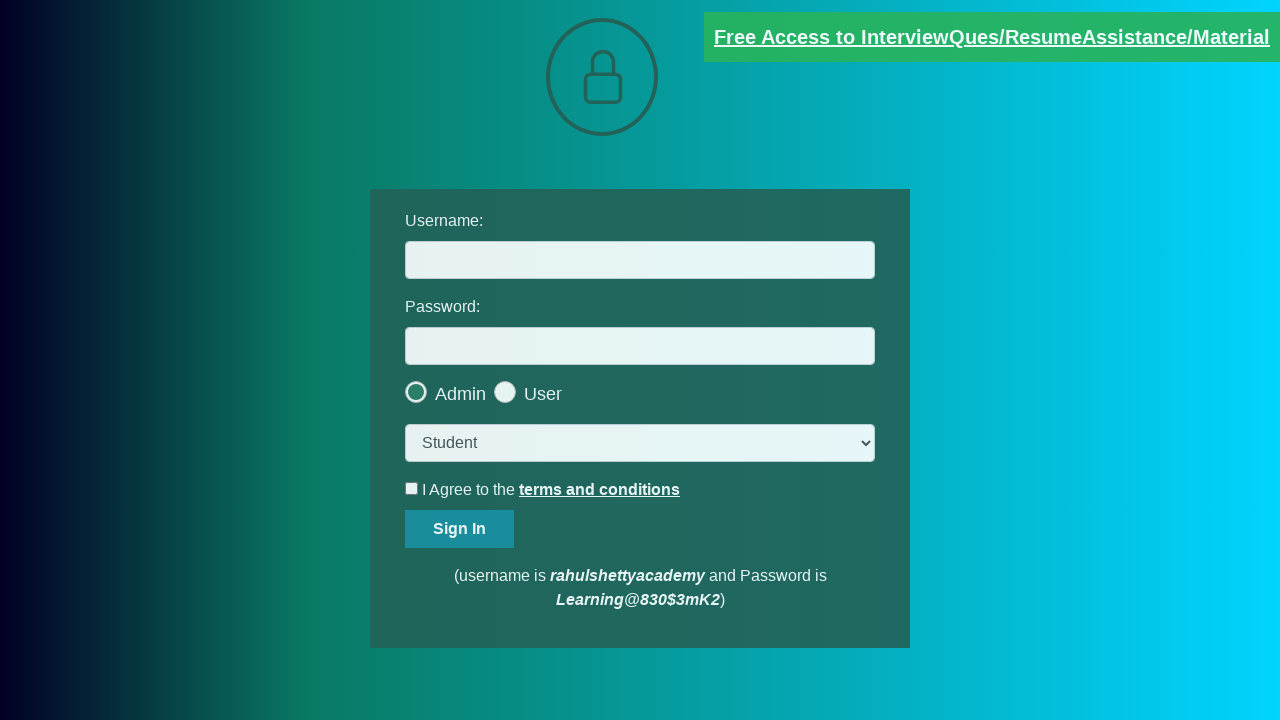

New window/page opened and captured
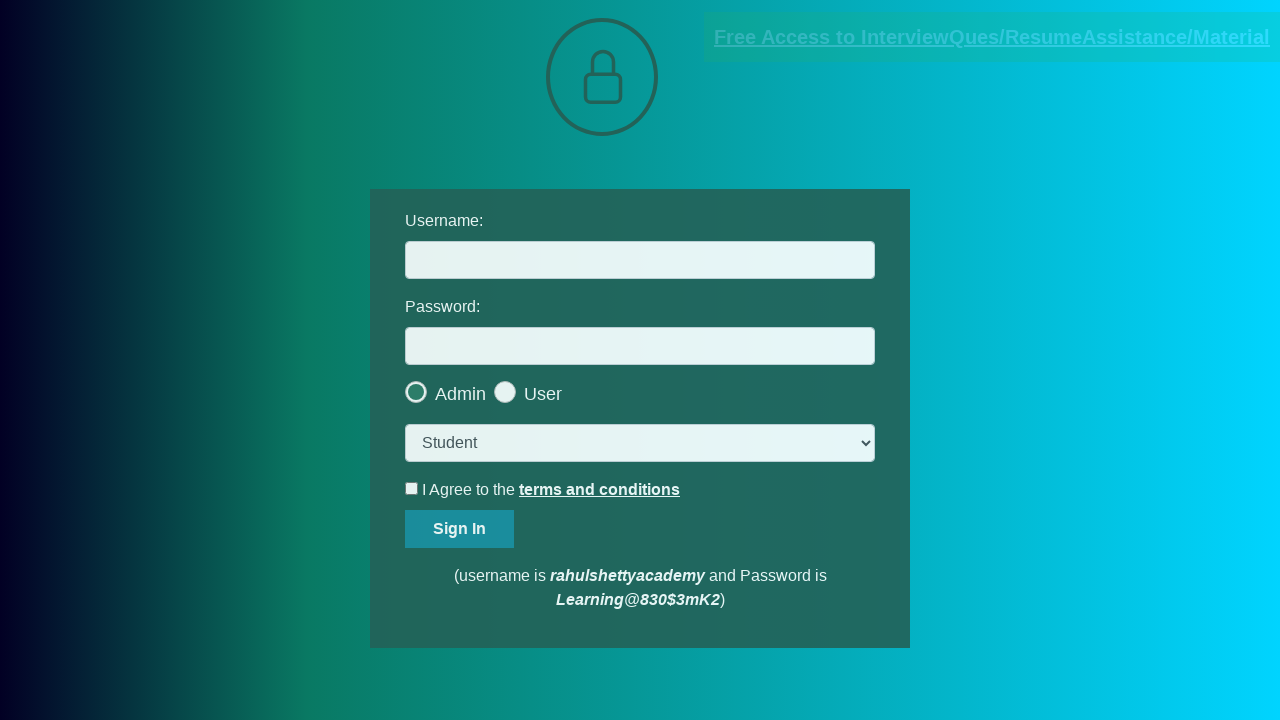

Extracted email text from child window
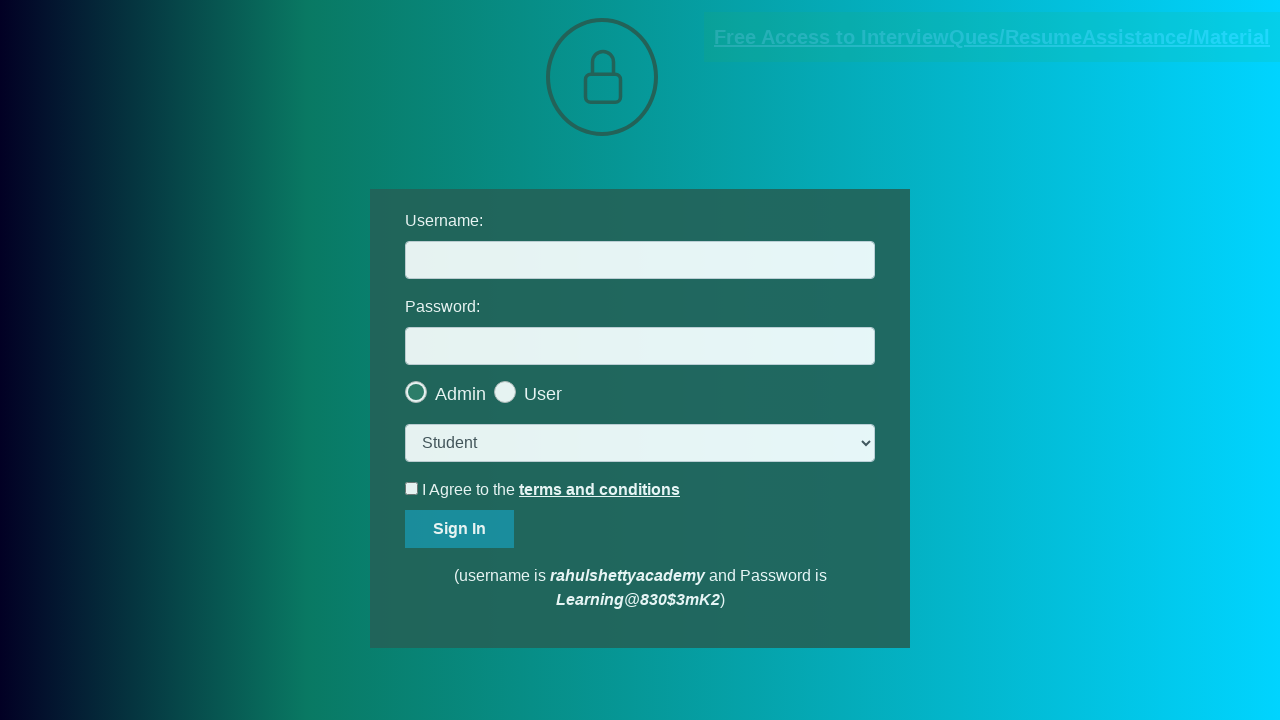

Parsed email ID: mentor@rahulshettyacademy.com
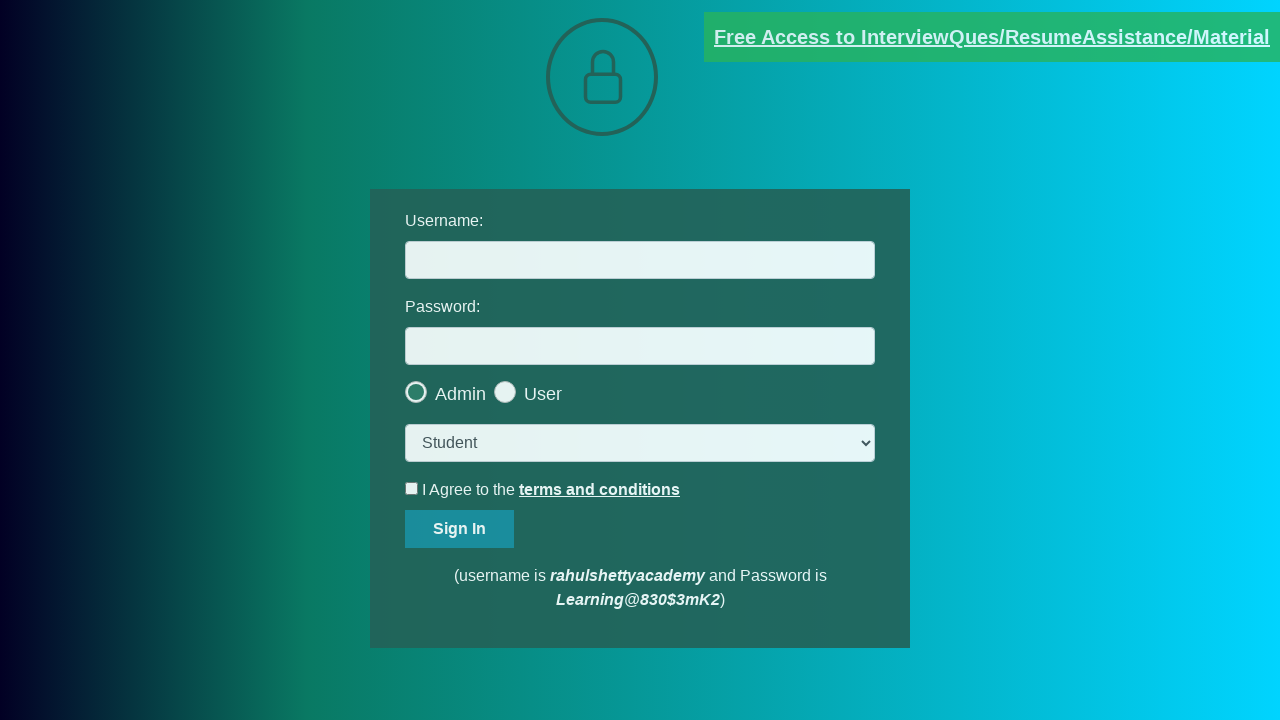

Closed child window
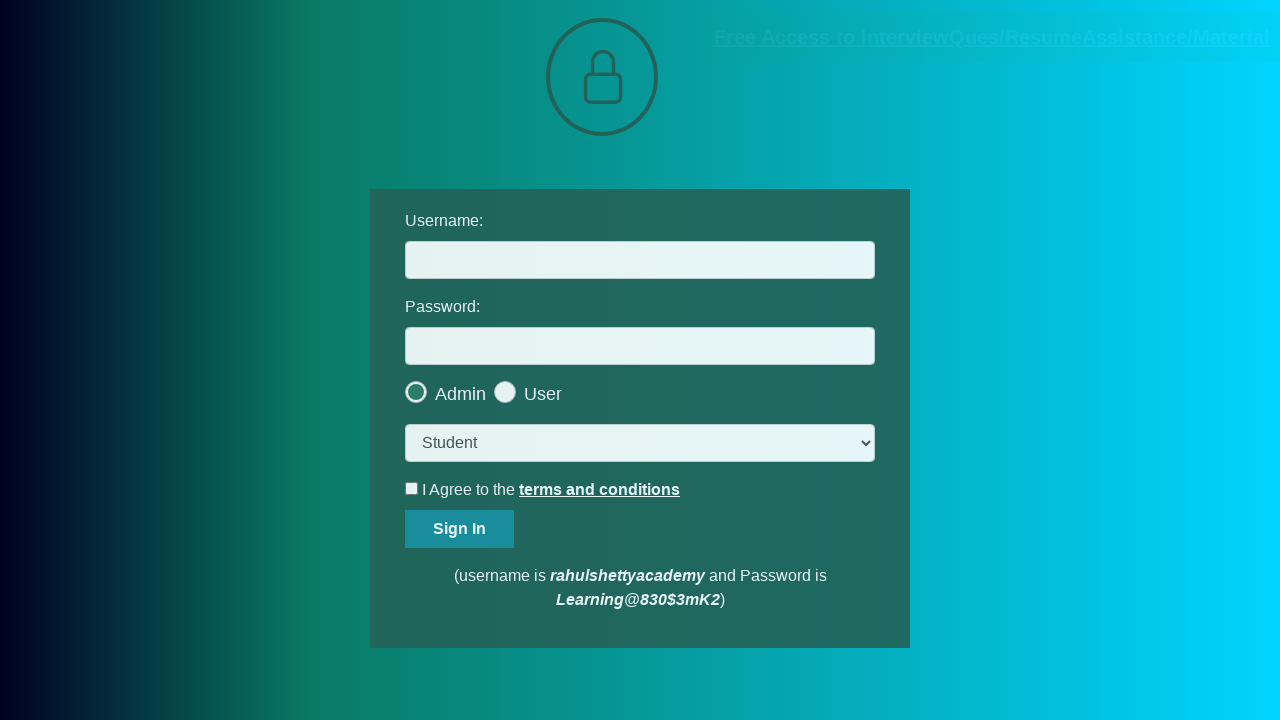

Filled username field with extracted email: mentor@rahulshettyacademy.com on #username
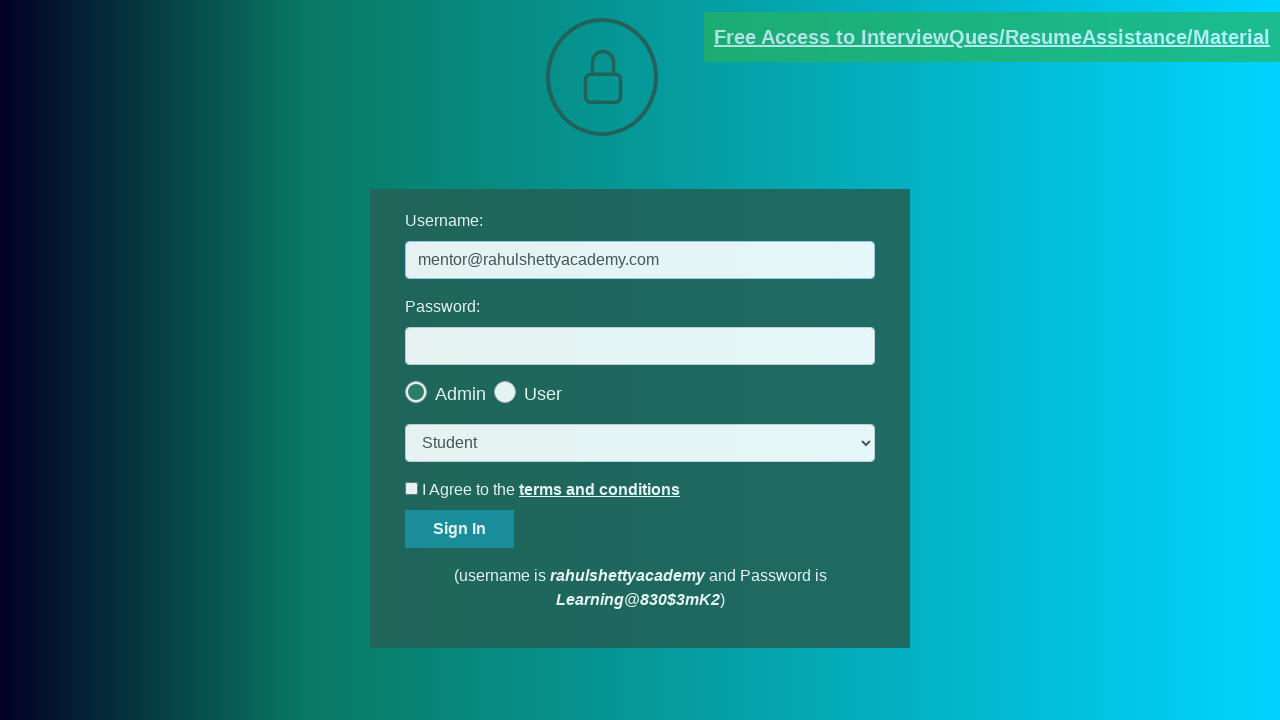

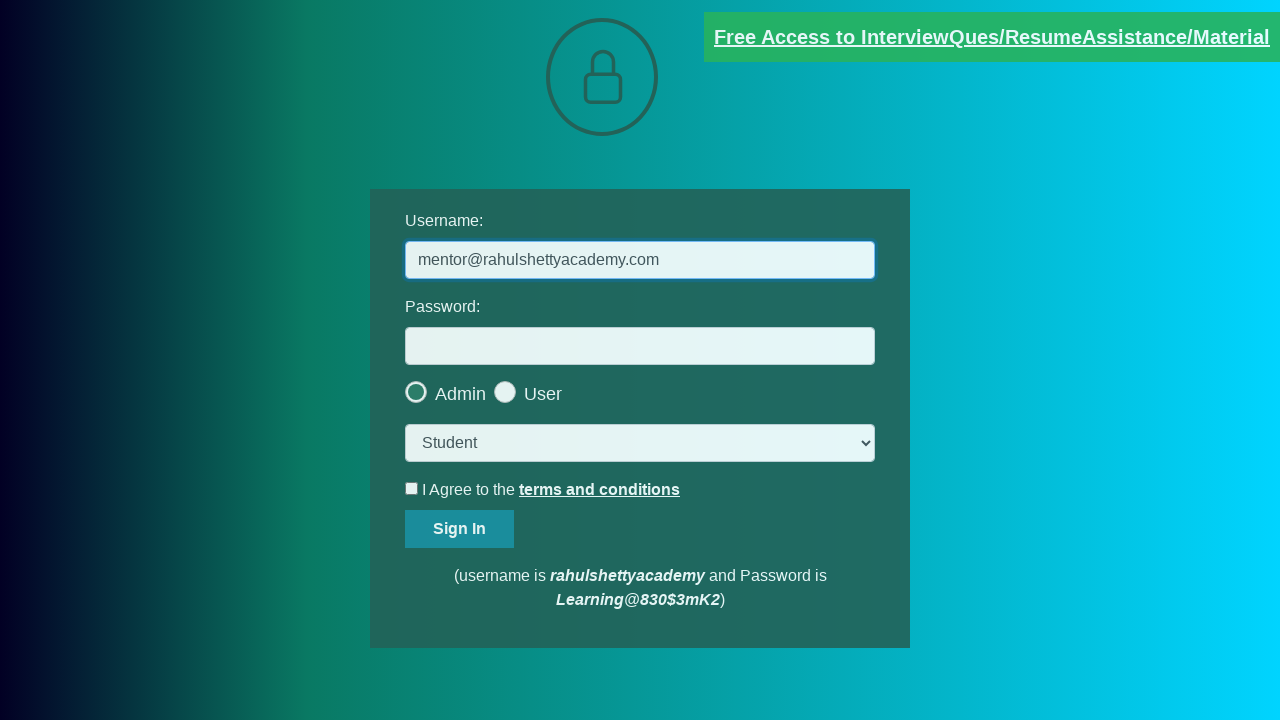